Tests basic browser navigation functionality on Swiggy's restaurant page by maximizing the window, navigating back, forward, and refreshing the page

Starting URL: https://www.swiggy.com/restaurants

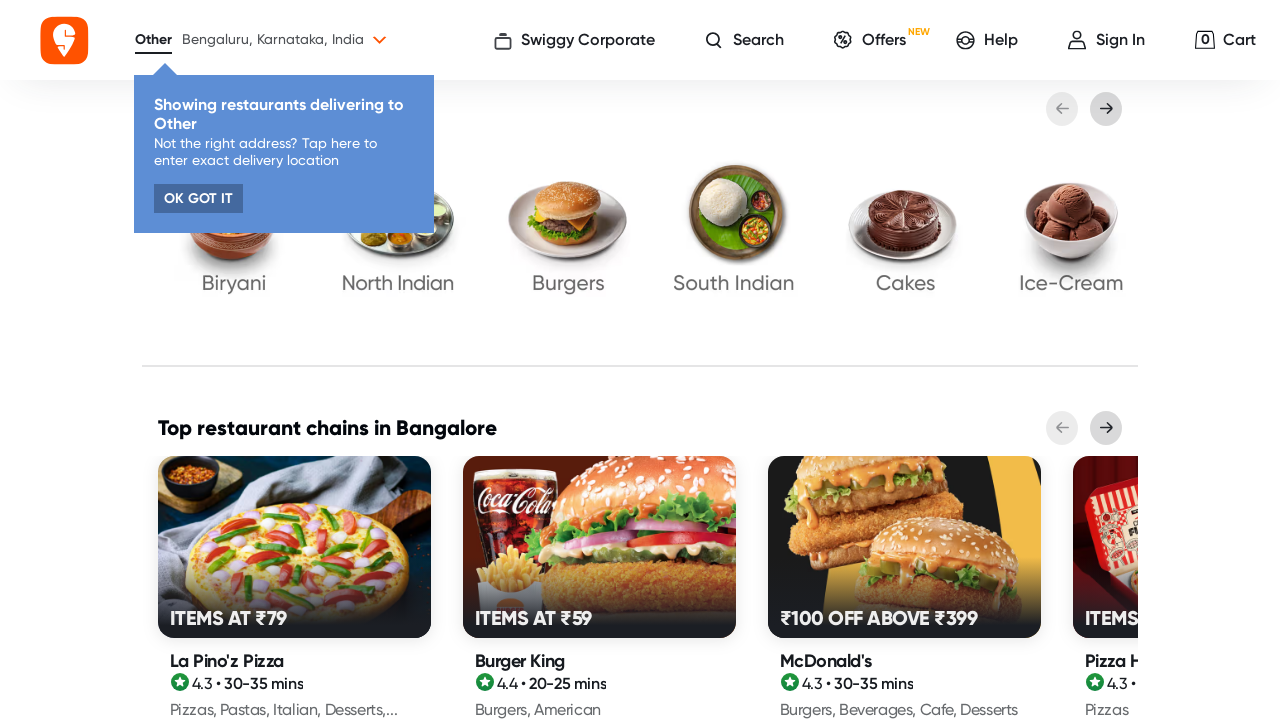

Maximized browser window to 1920x1080
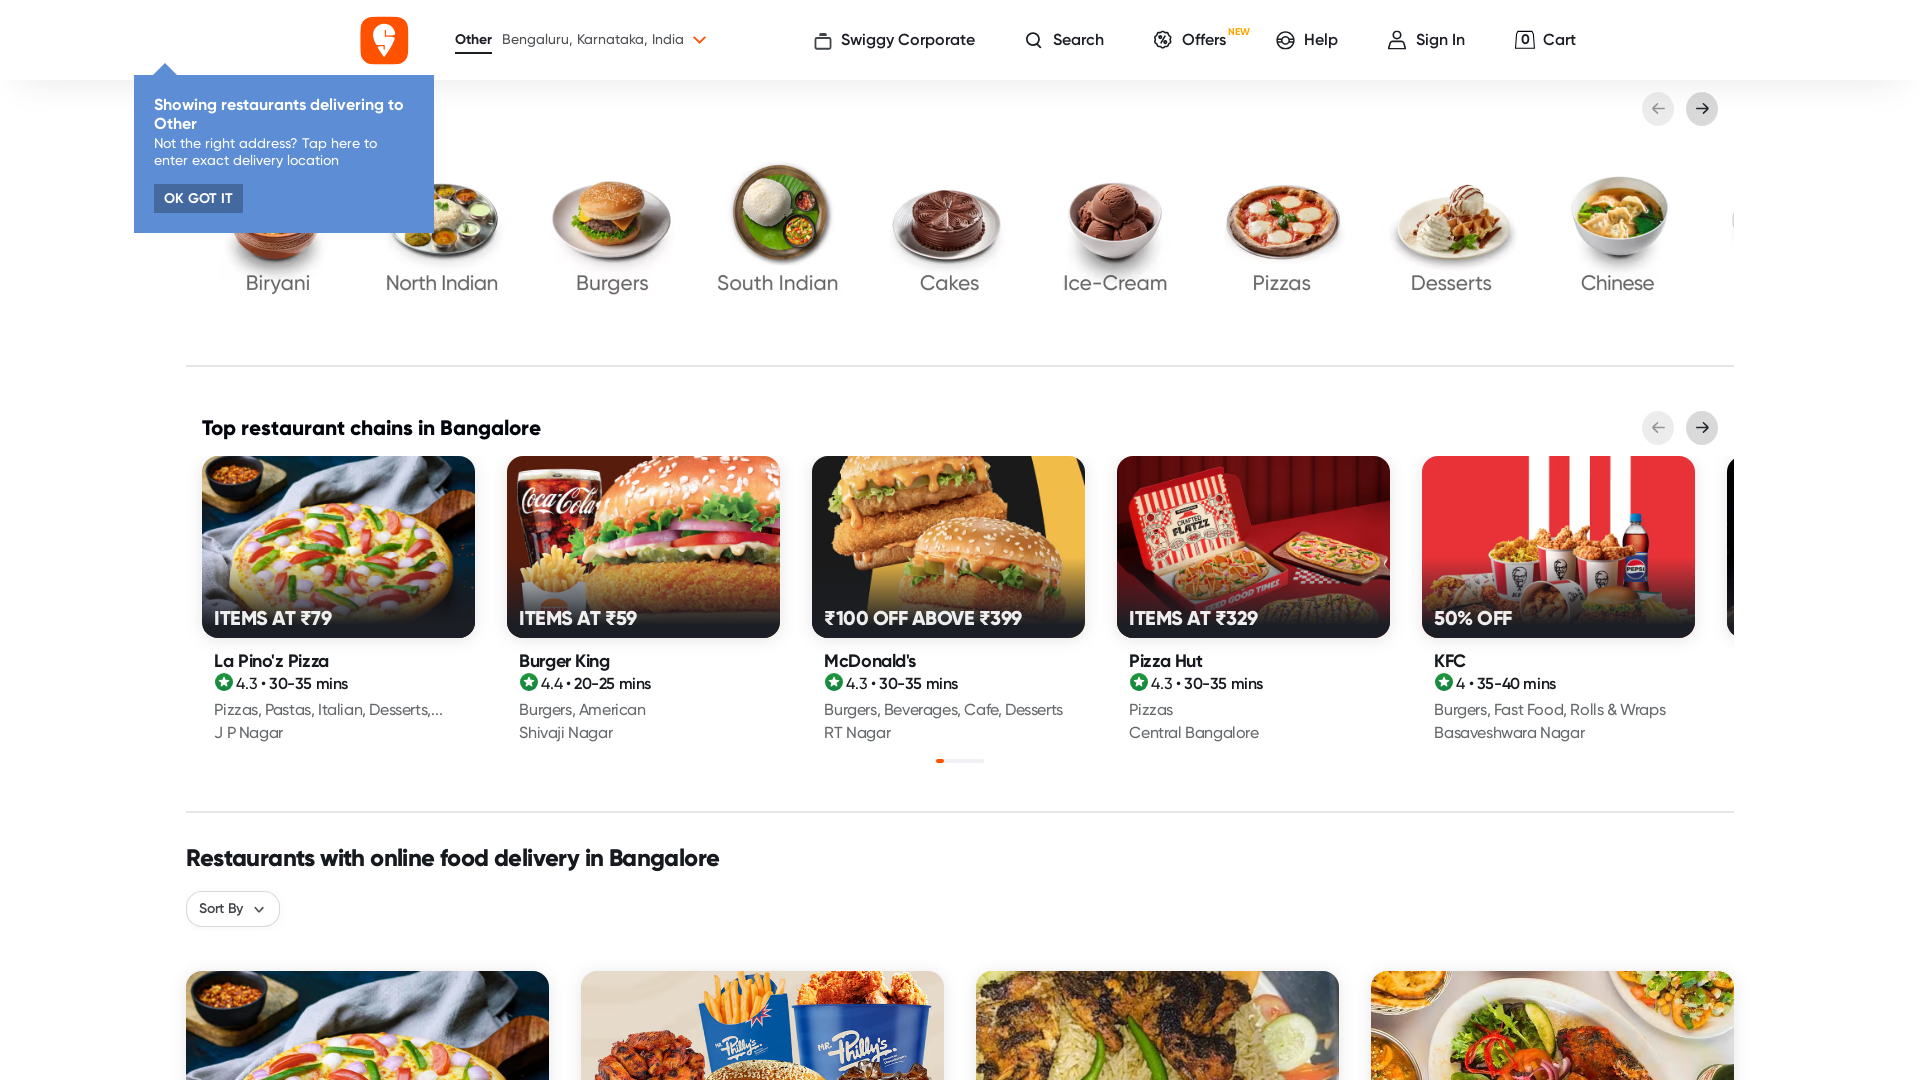

Retrieved page title: Order Food Online from India's Best Food Delivery Service | Swiggy
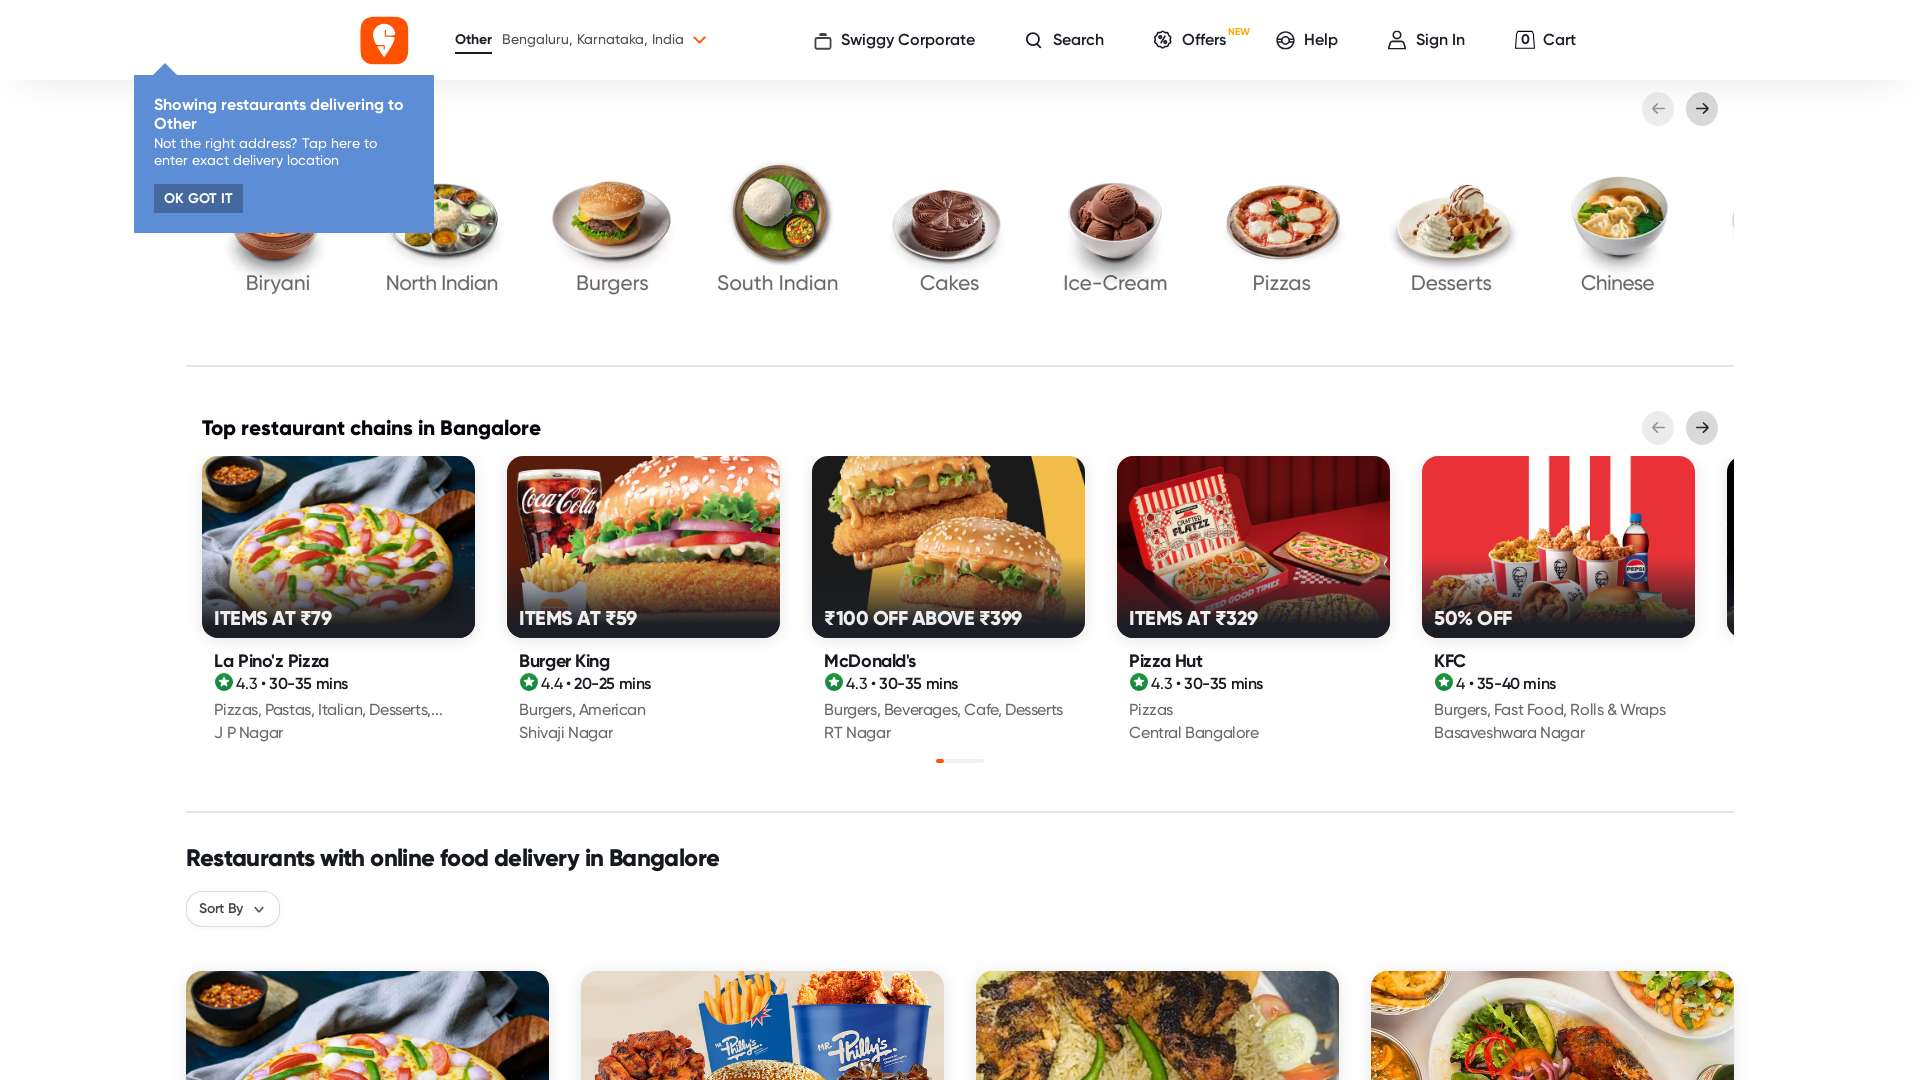

Navigated back to previous page
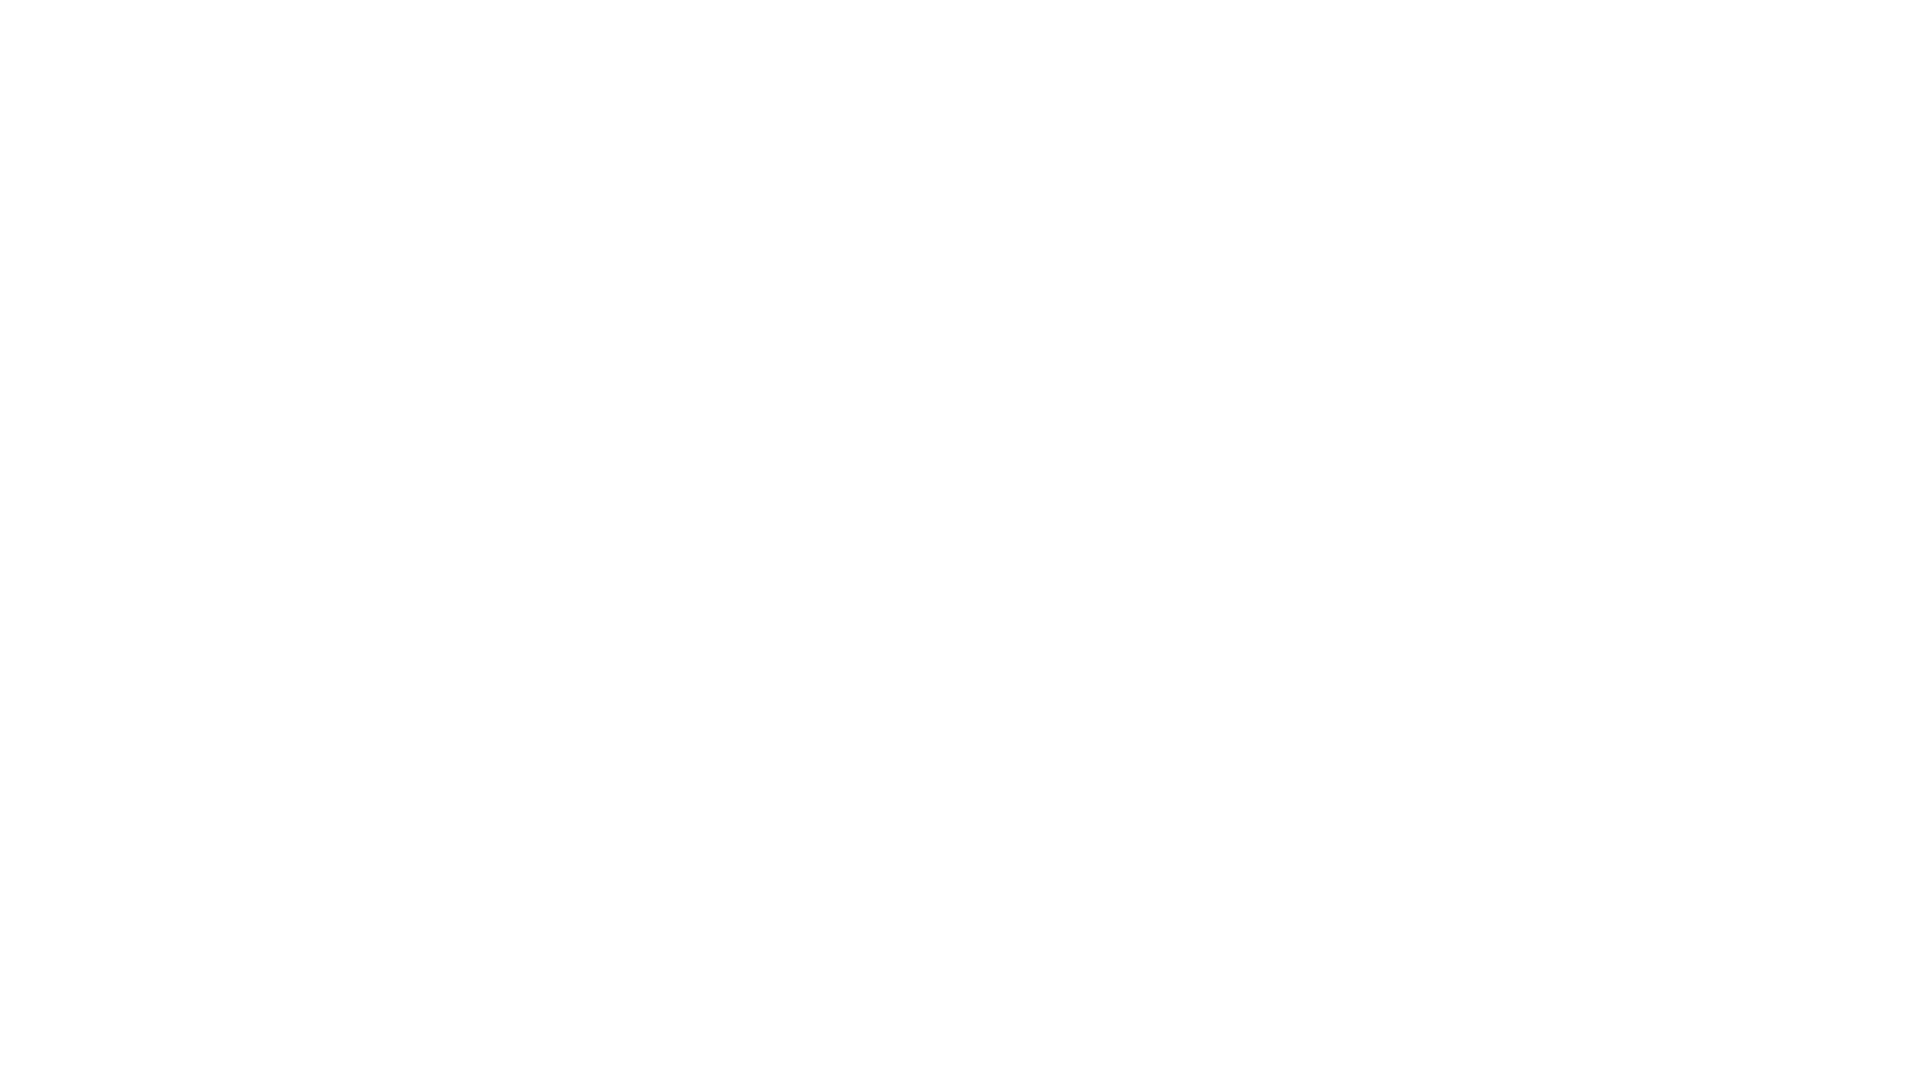

Waited for back navigation to complete (domcontentloaded)
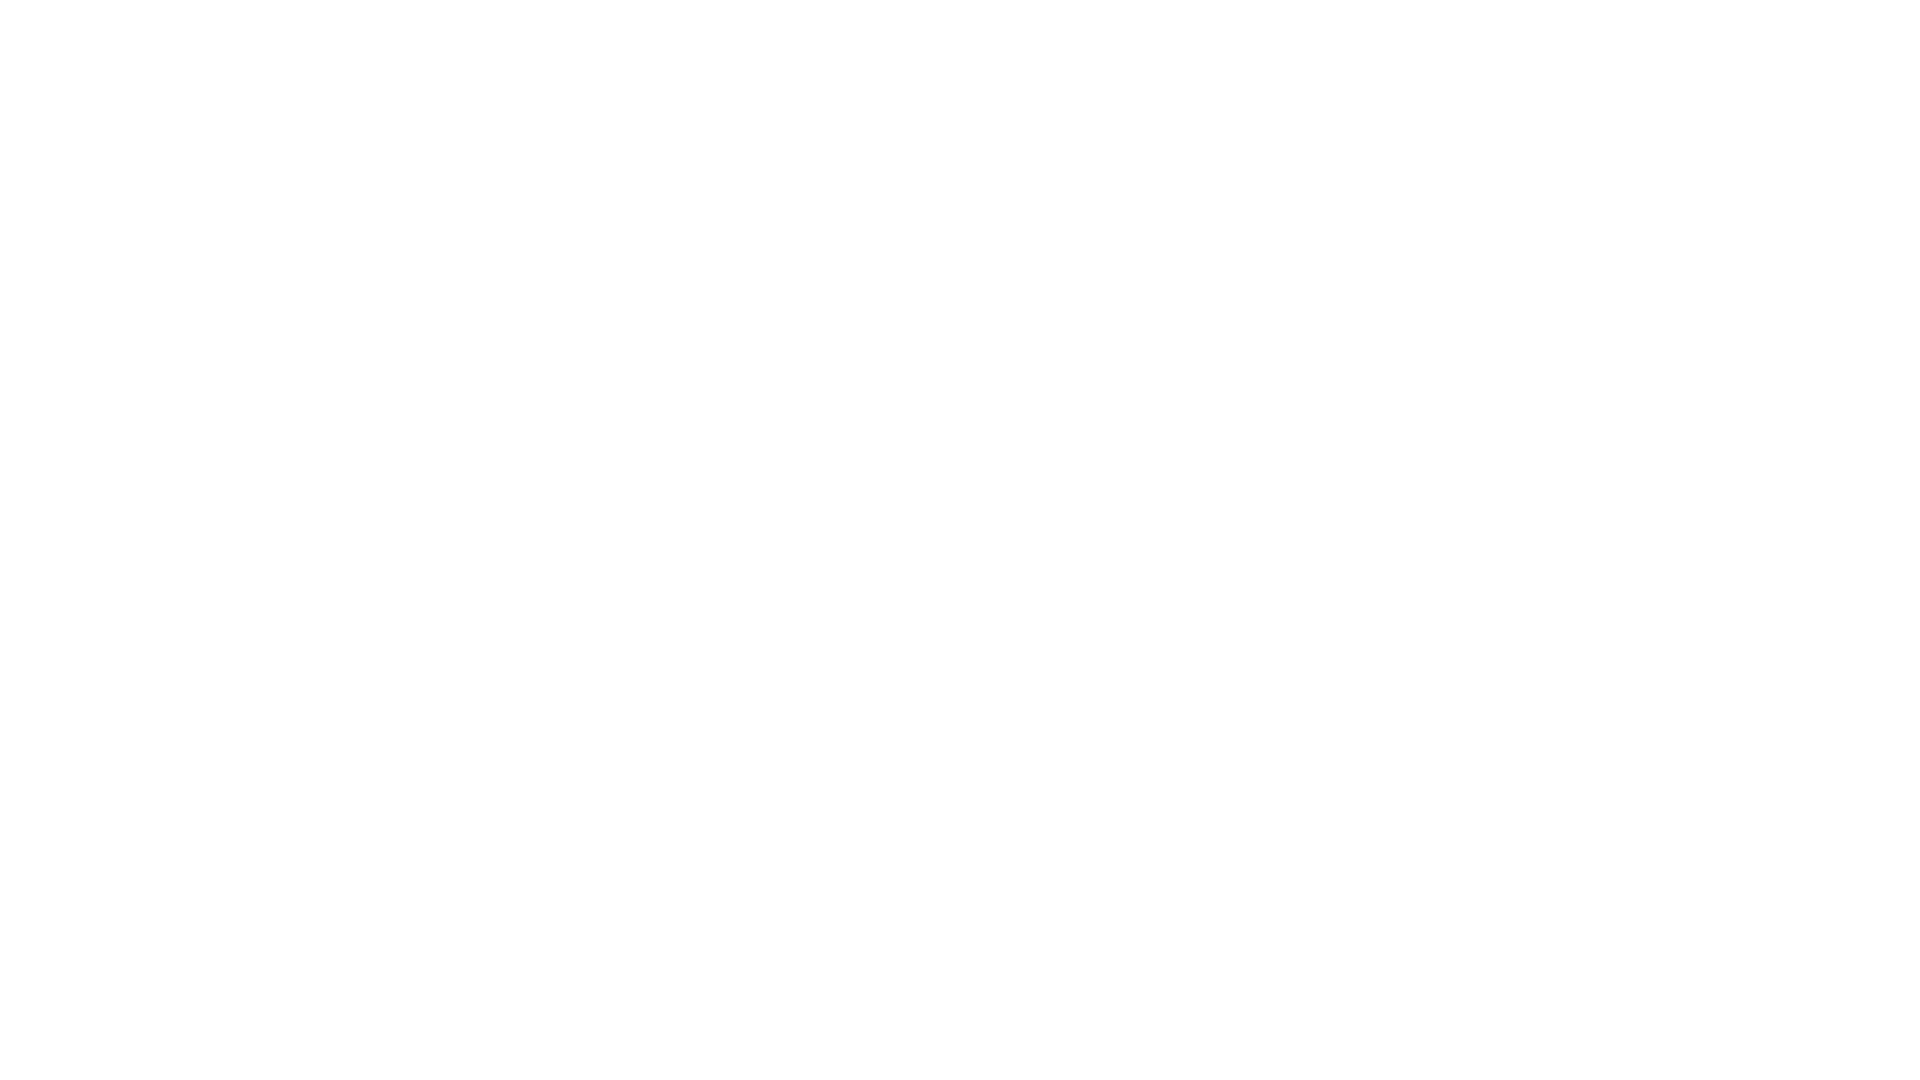

Navigated forward to next page
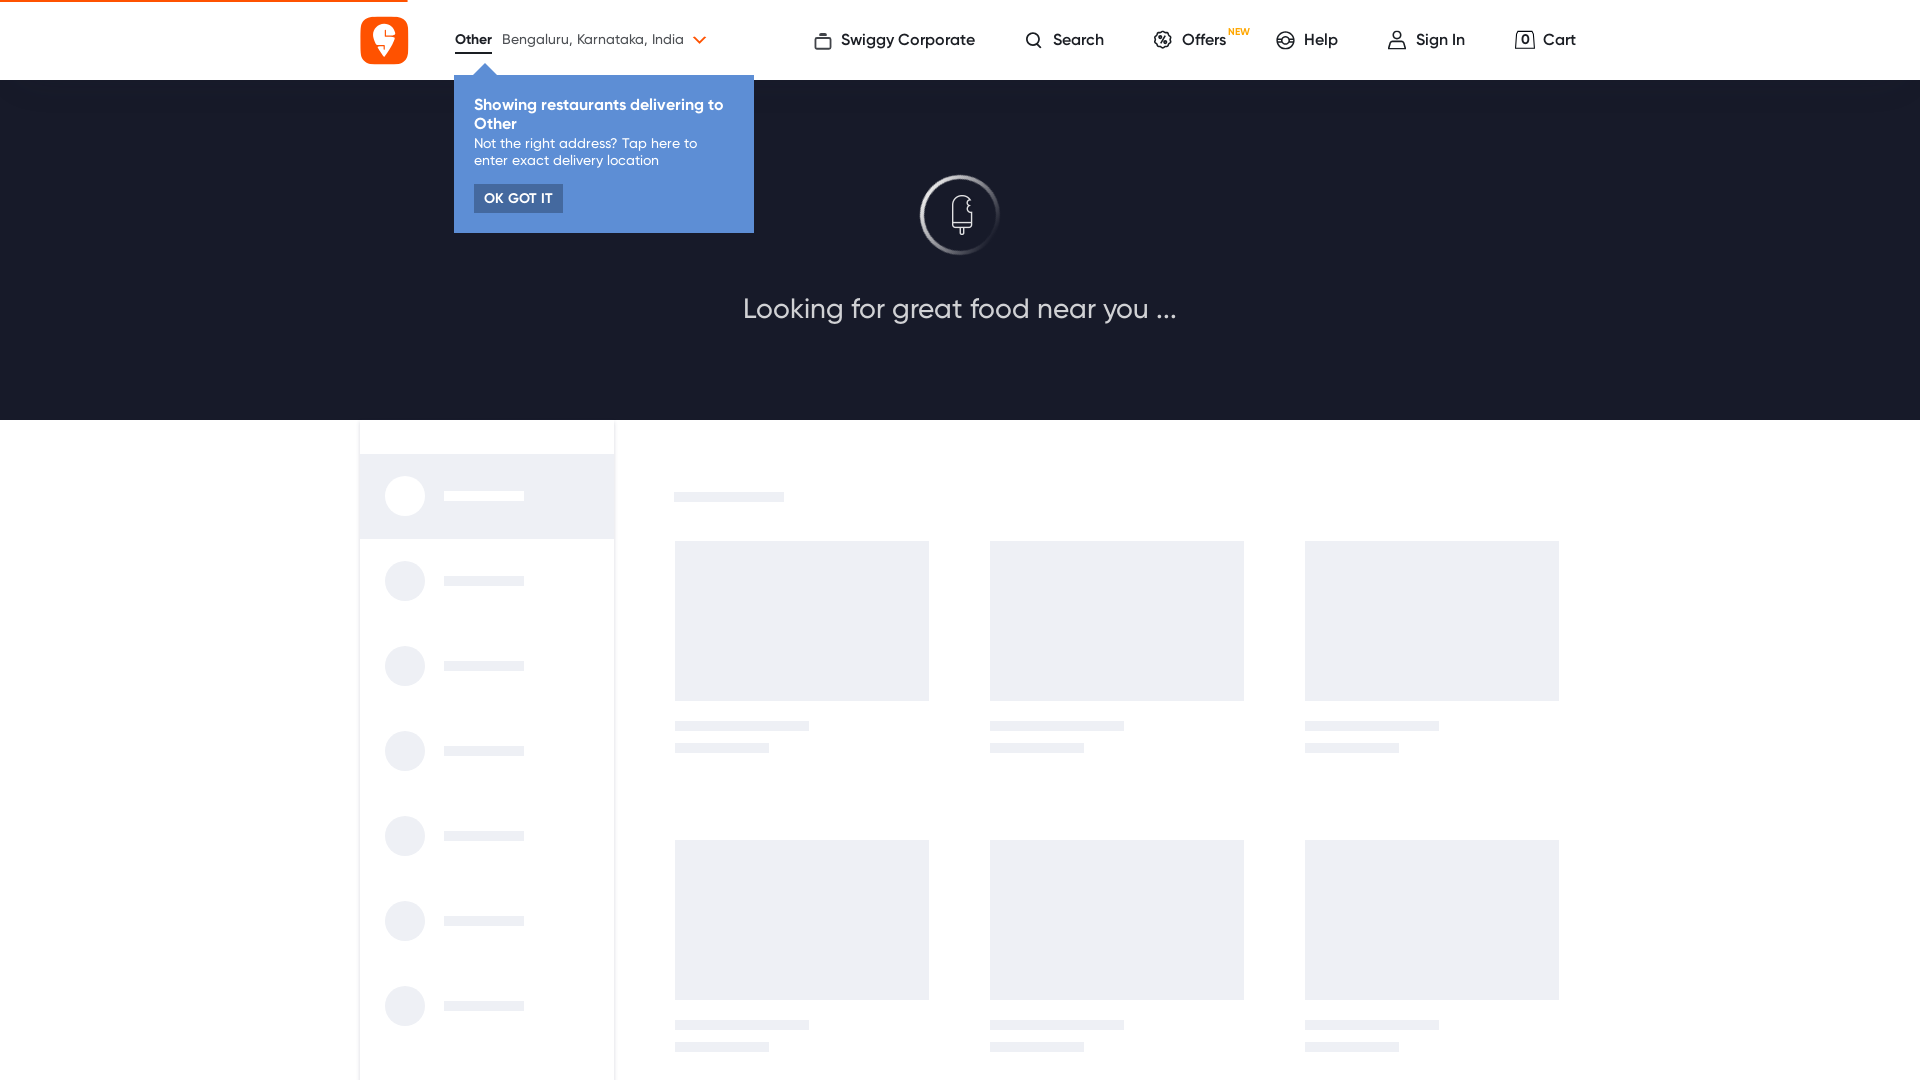

Waited for forward navigation to complete (domcontentloaded)
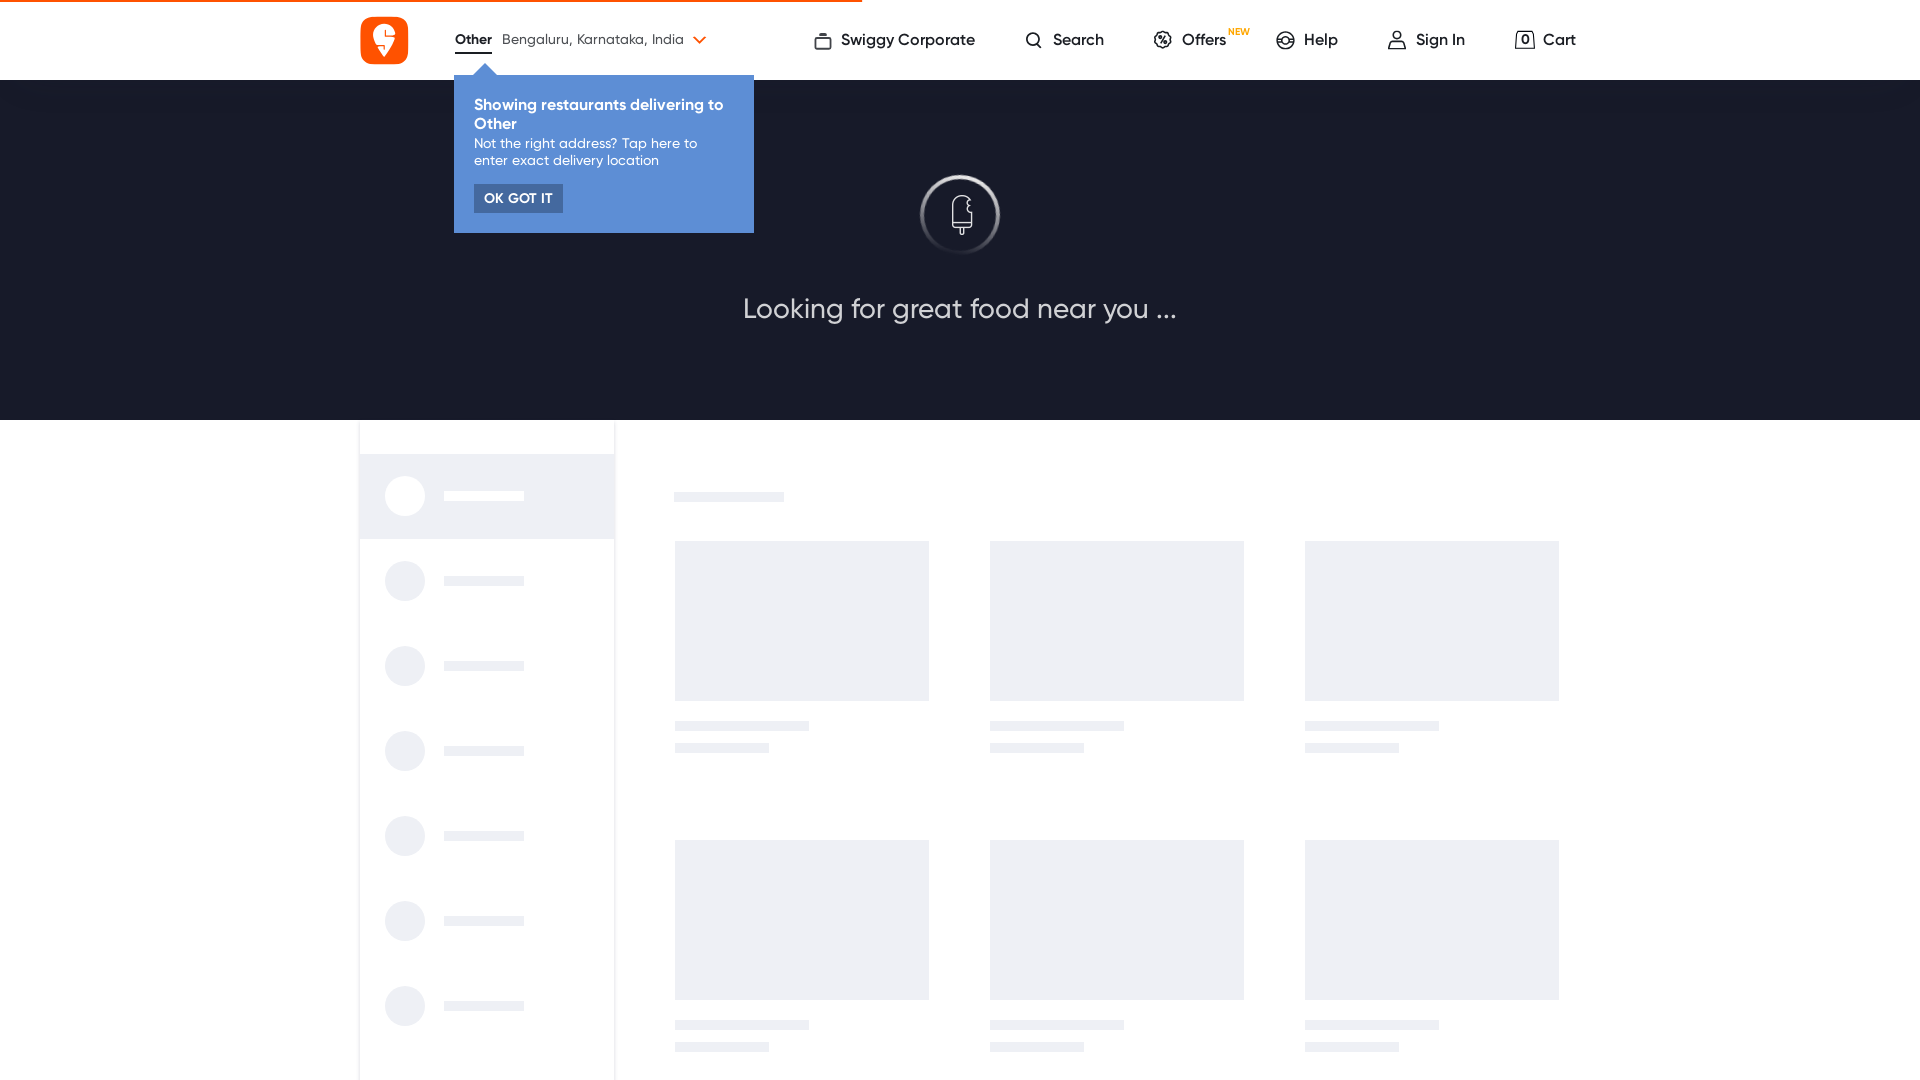

Refreshed the Swiggy restaurants page
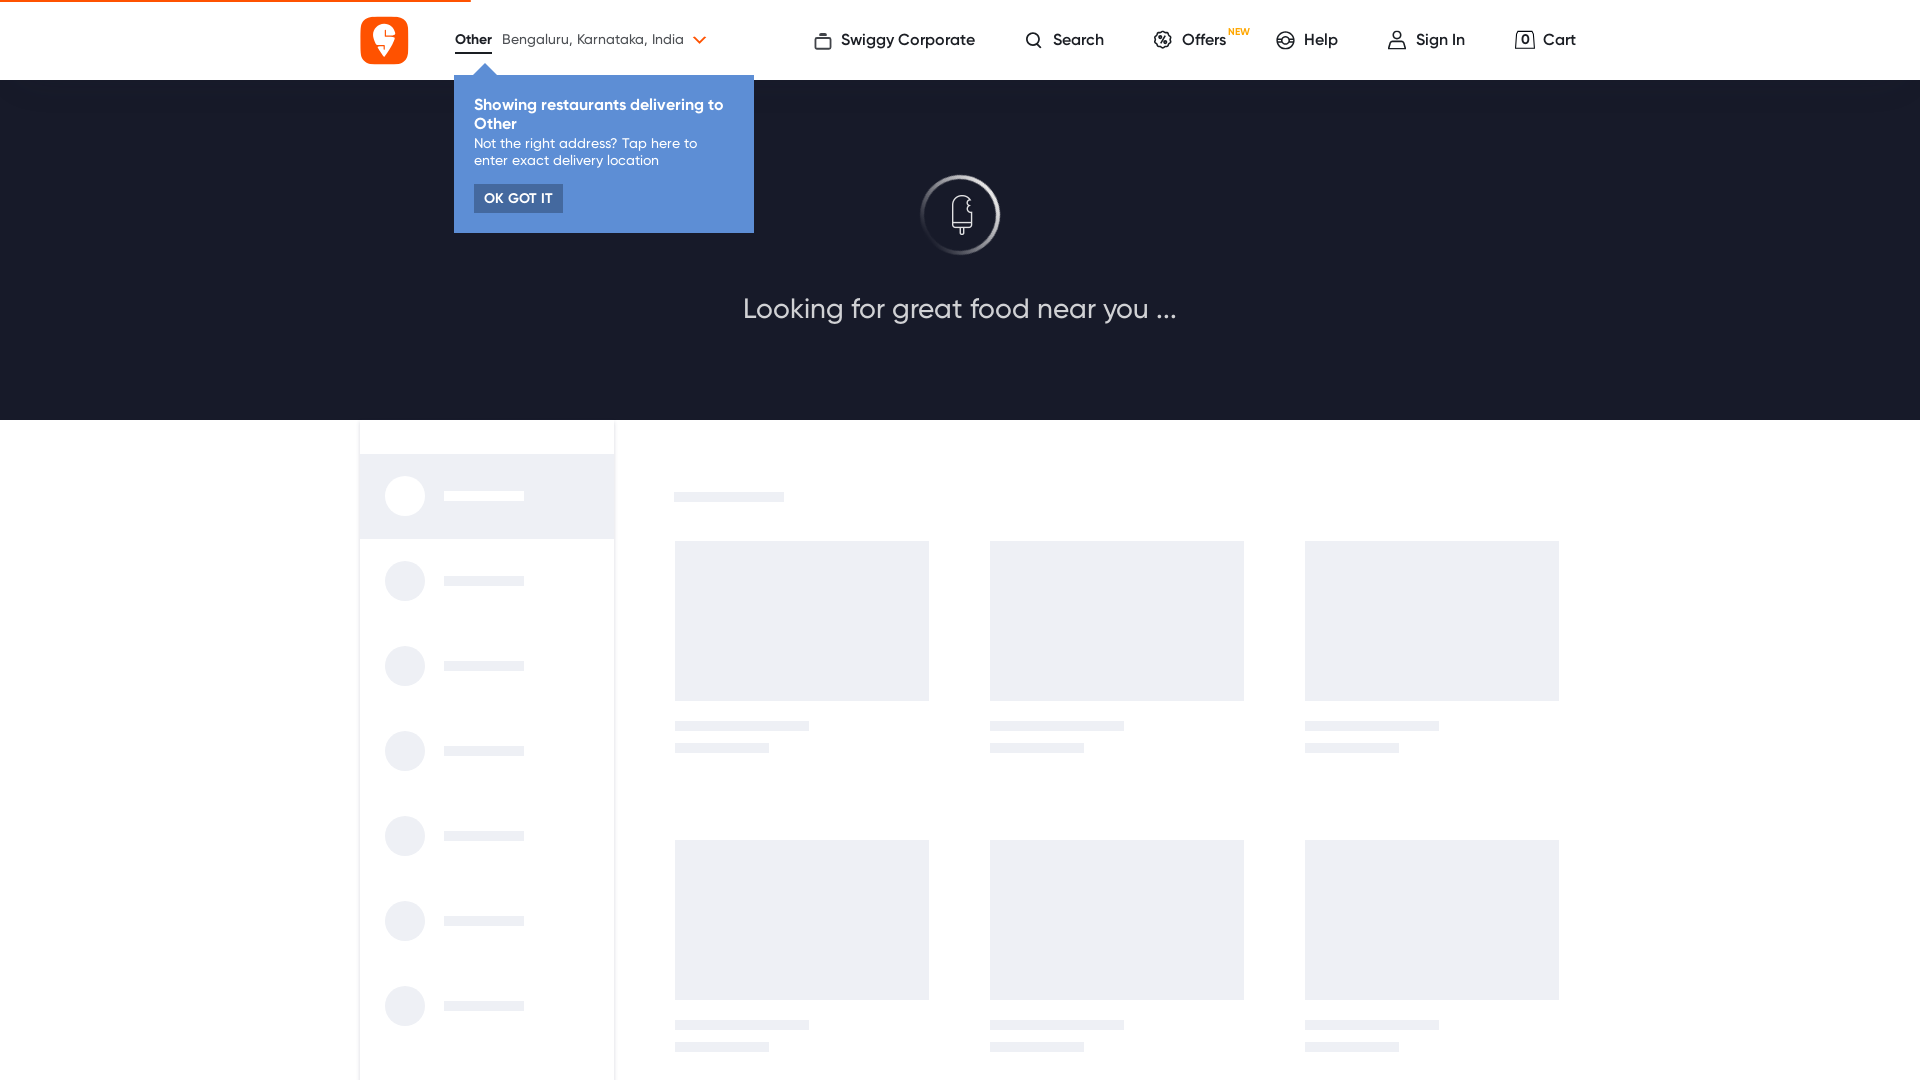

Waited for page reload to complete (domcontentloaded)
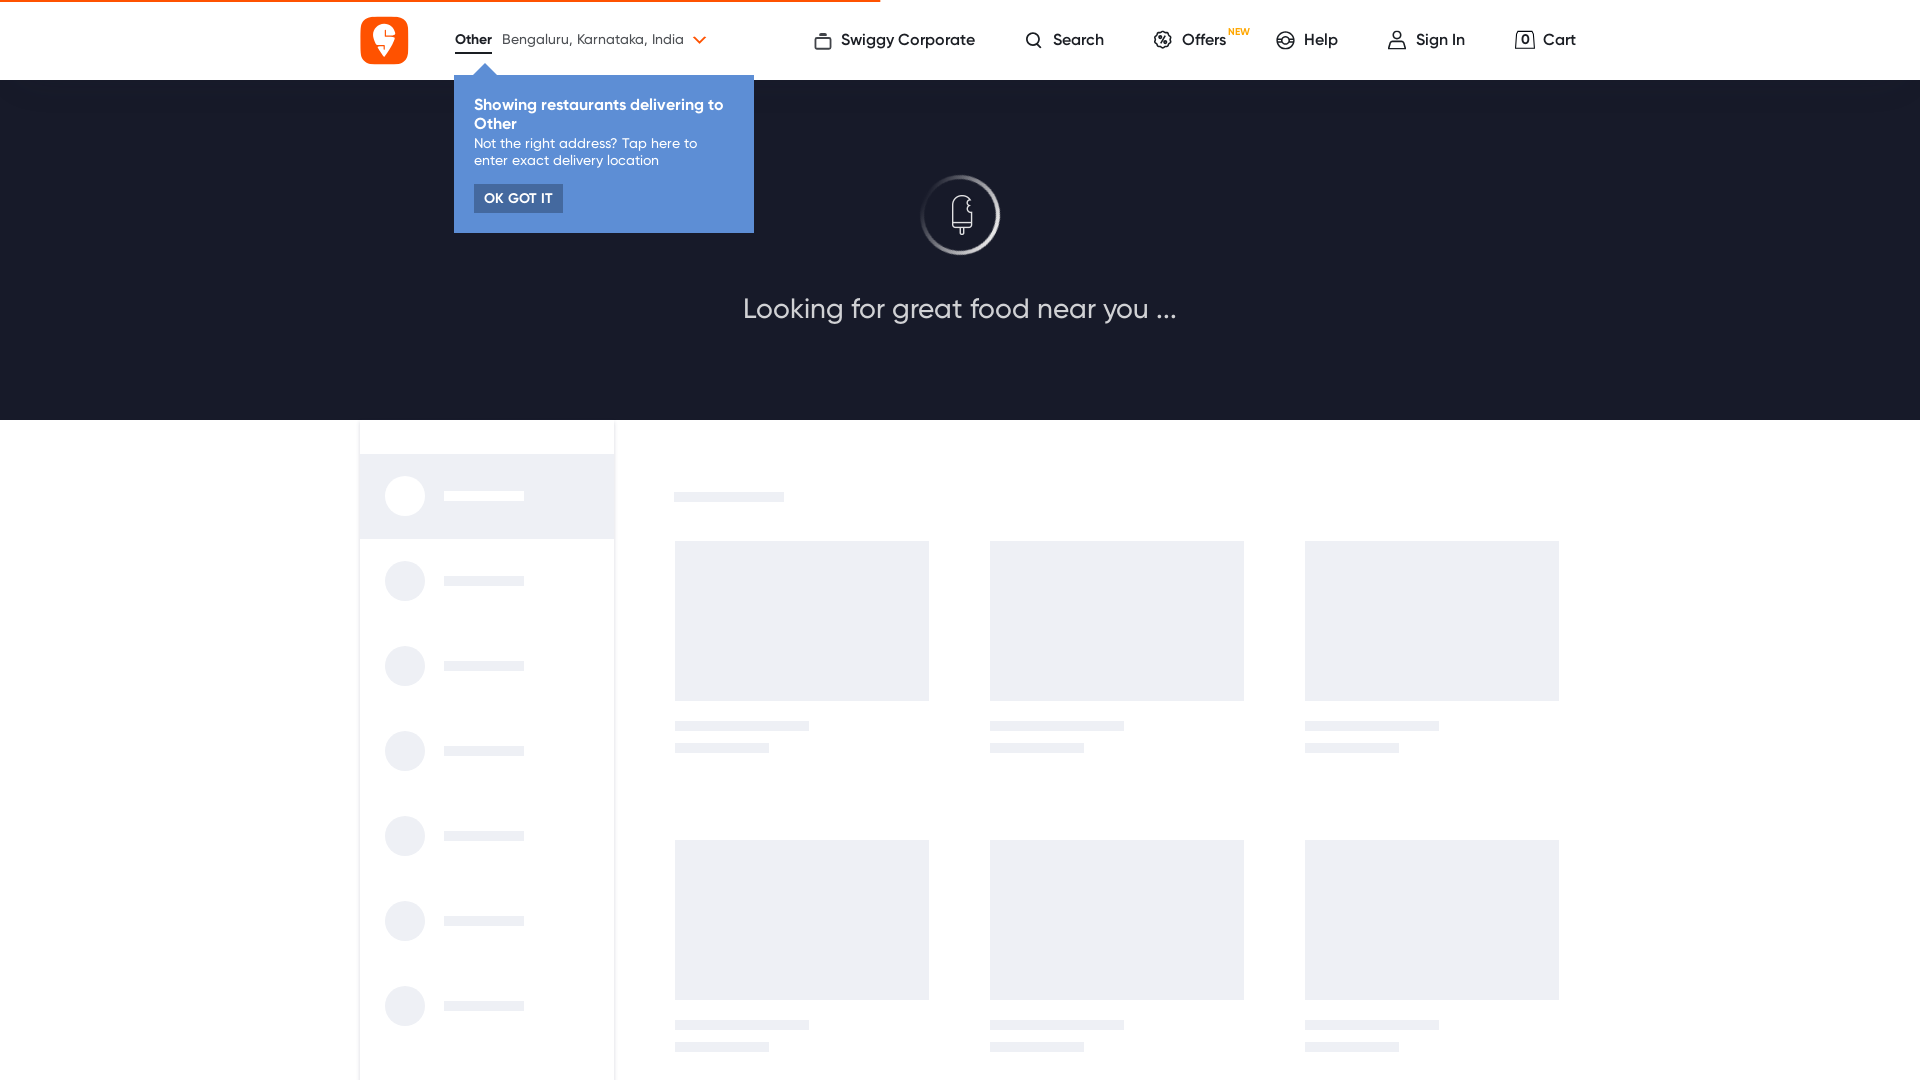

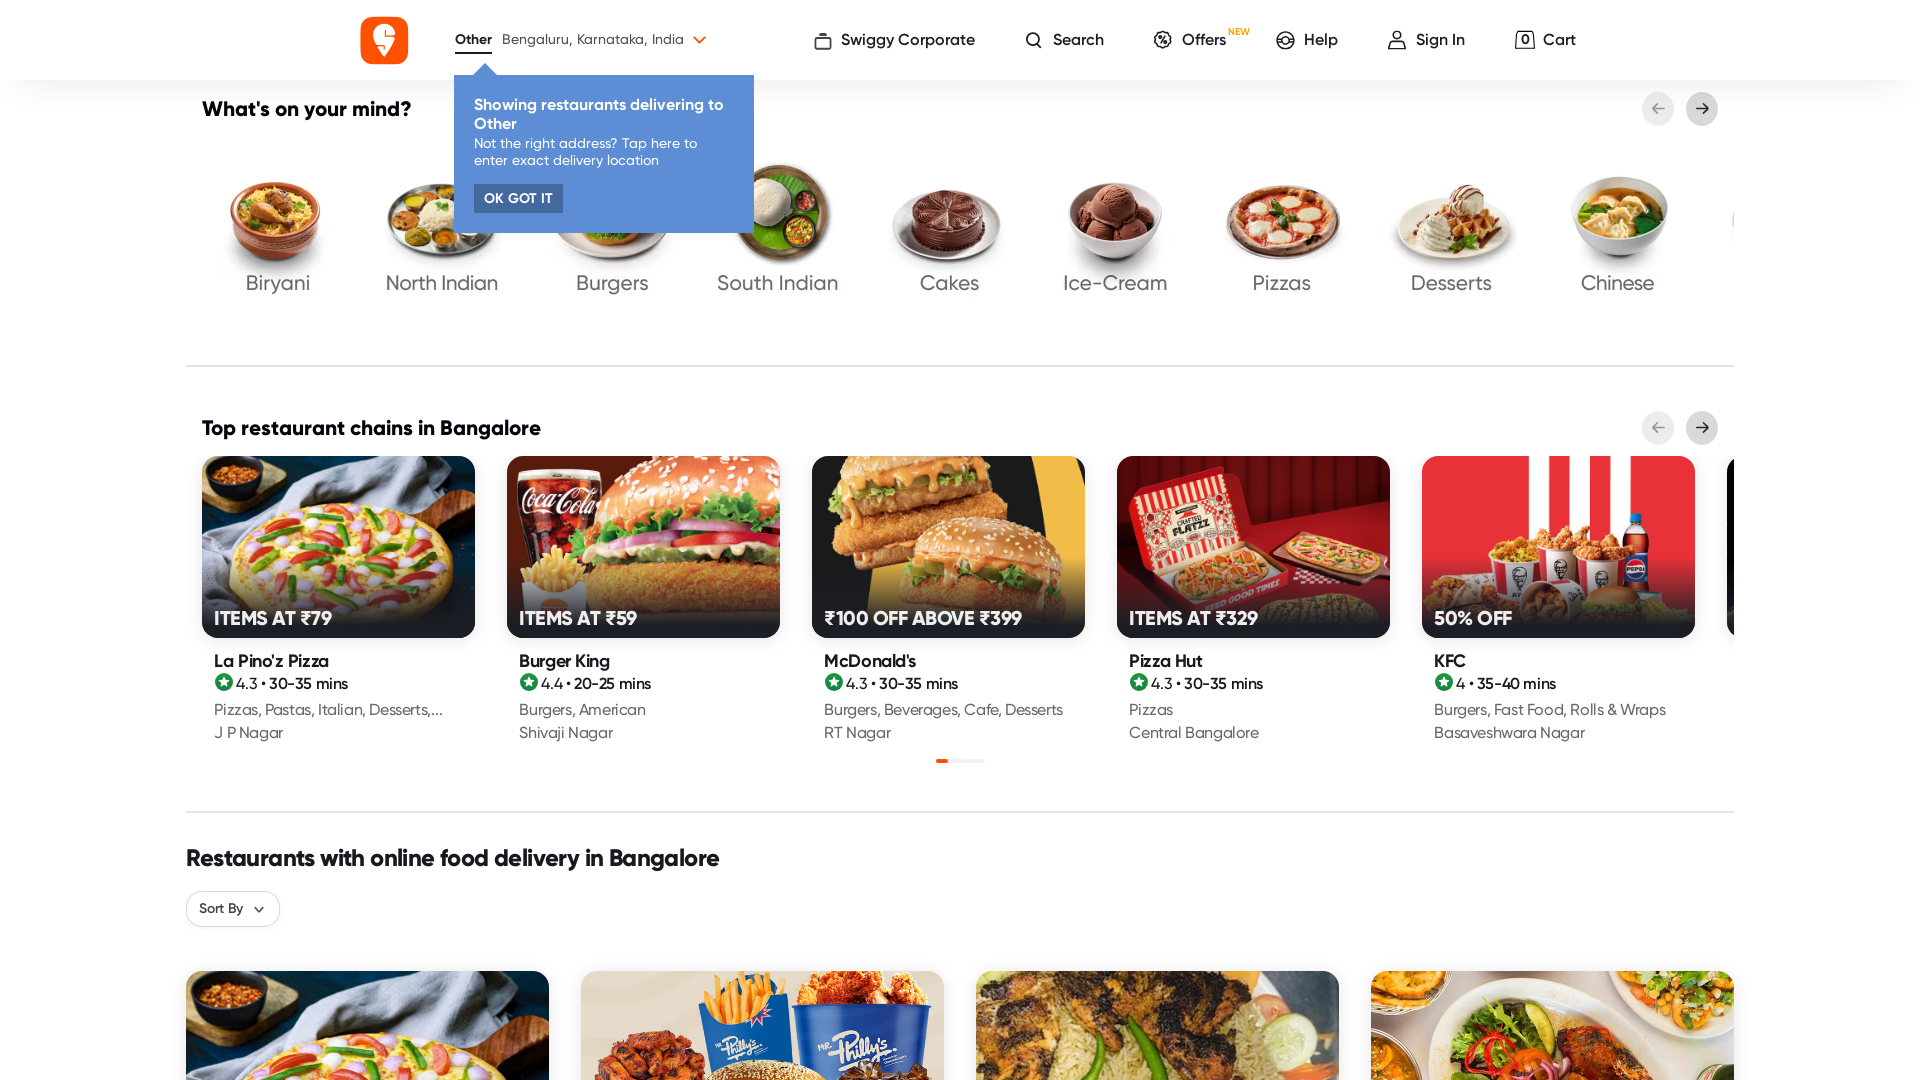